Tests browser navigation methods including back, forward, and refresh functionality on a test webpage

Starting URL: http://omayo.blogspot.com/

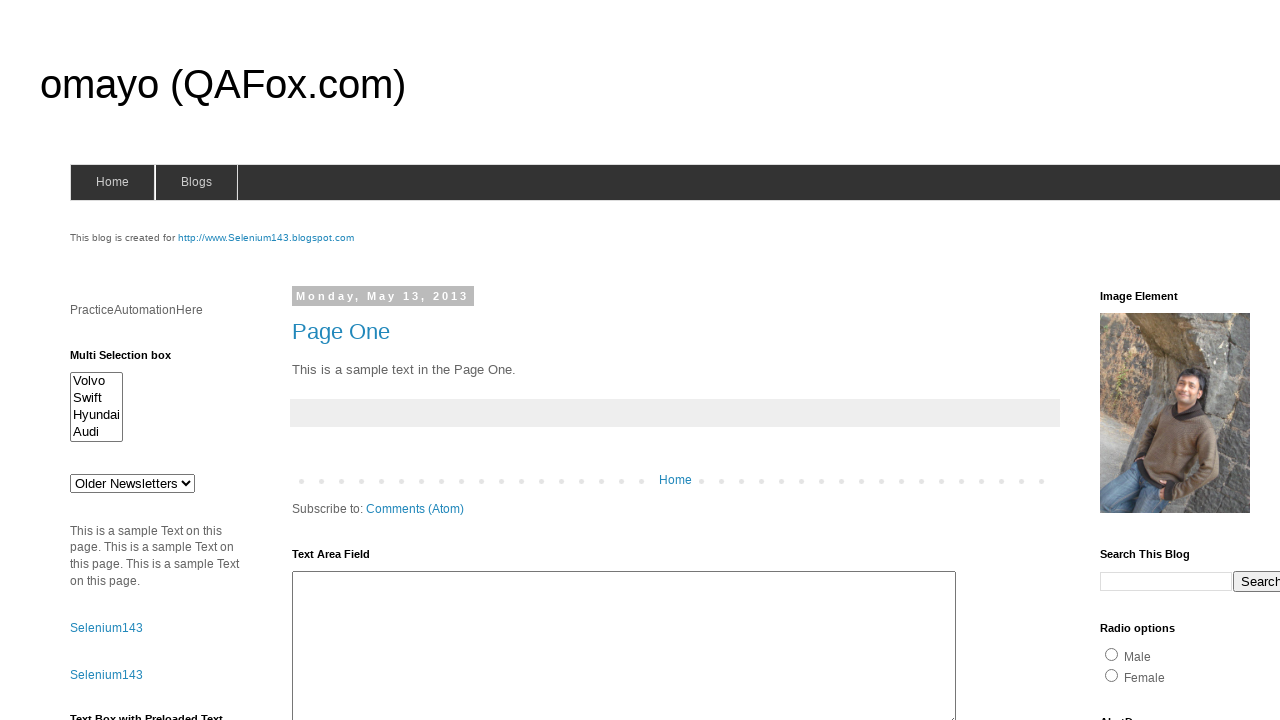

Navigated back to previous page in history
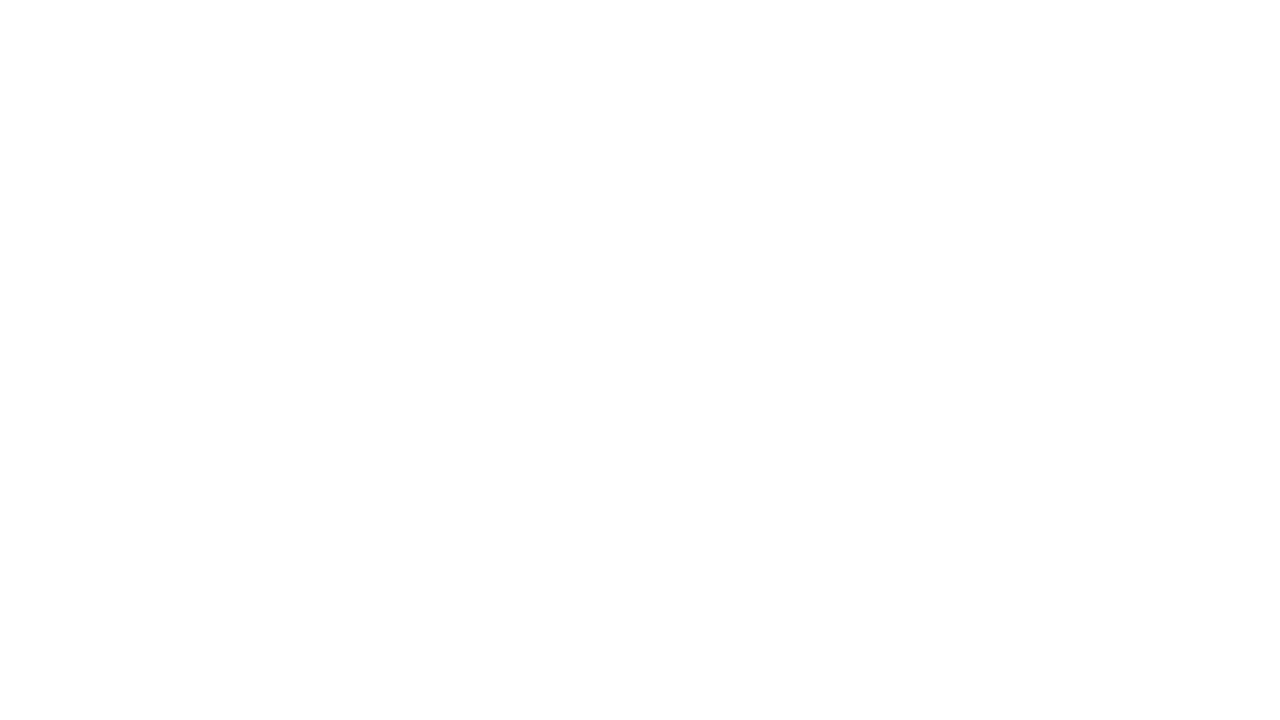

Navigated forward to return to original page
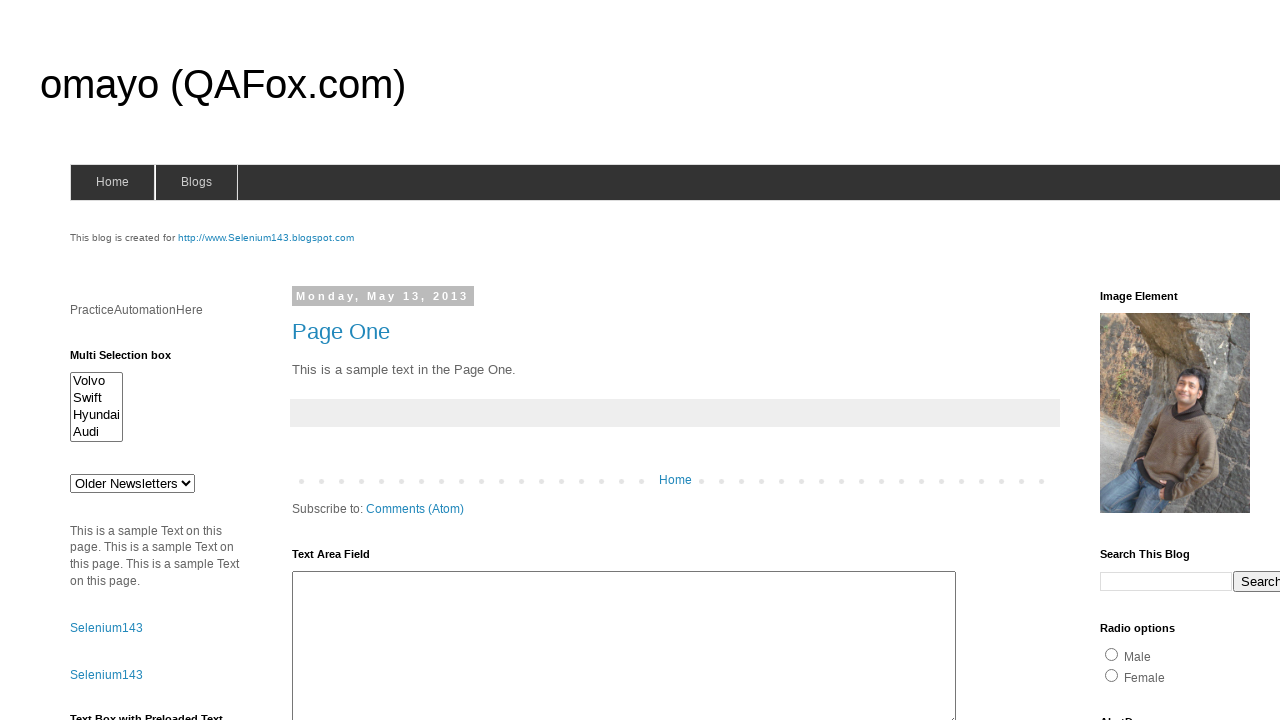

Refreshed the current page
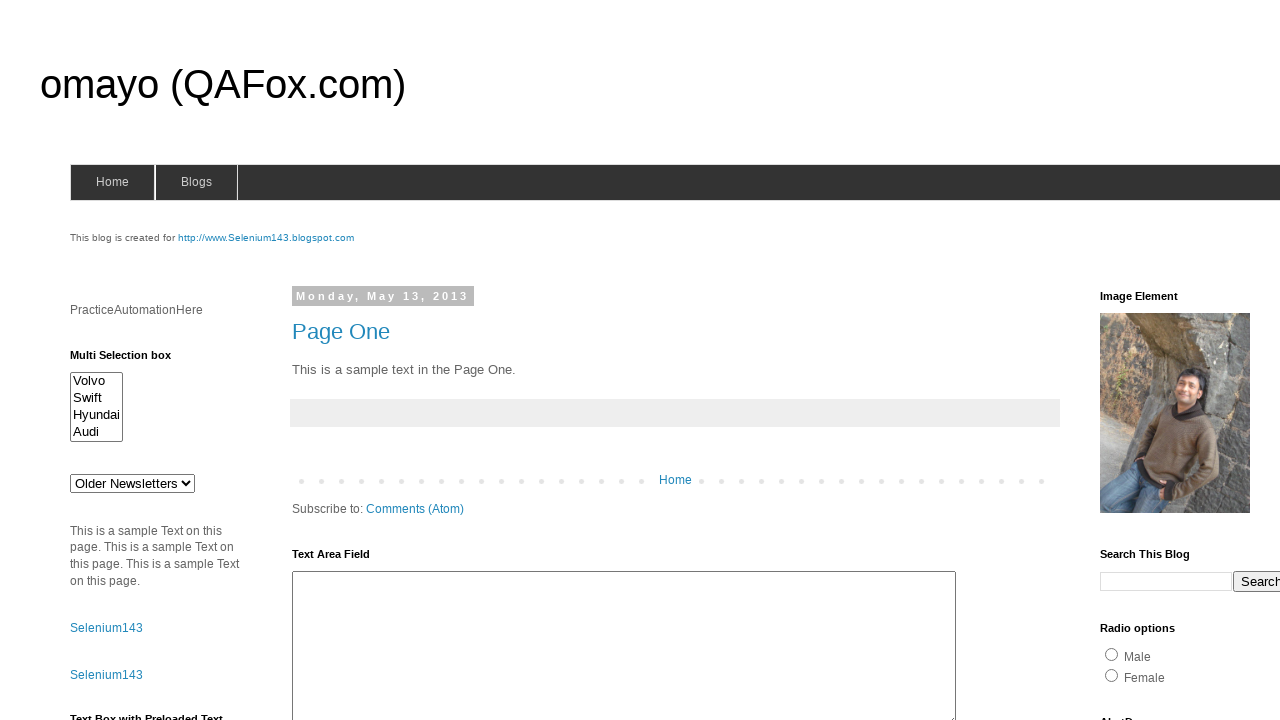

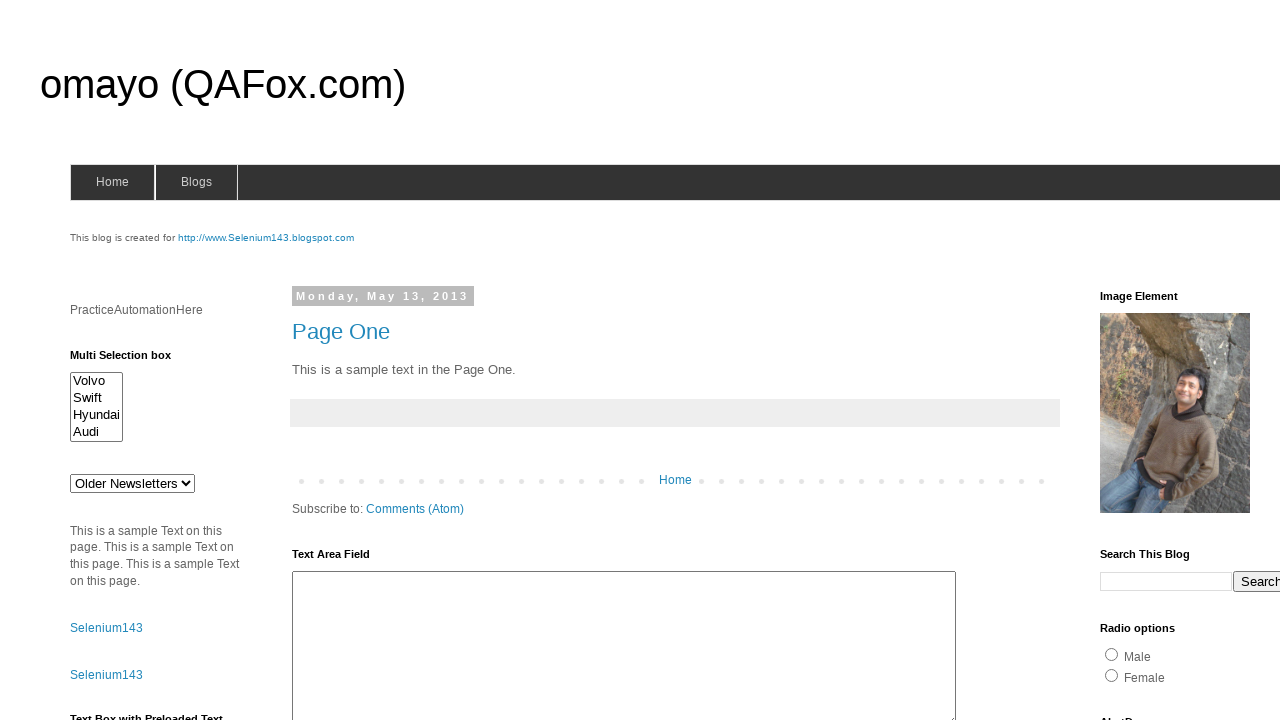